Verifies that the Phones category section/link is visible on the homepage

Starting URL: https://www.demoblaze.com/index.html

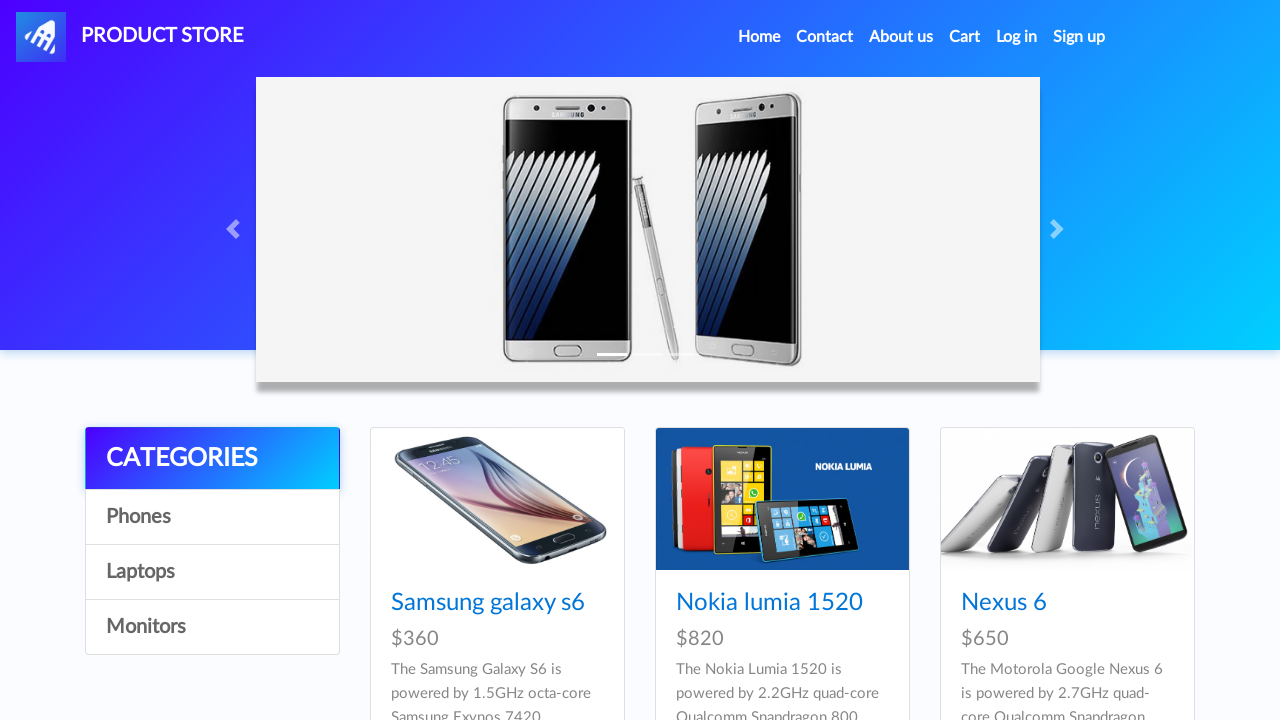

Waited for Phones category link to be visible on the homepage
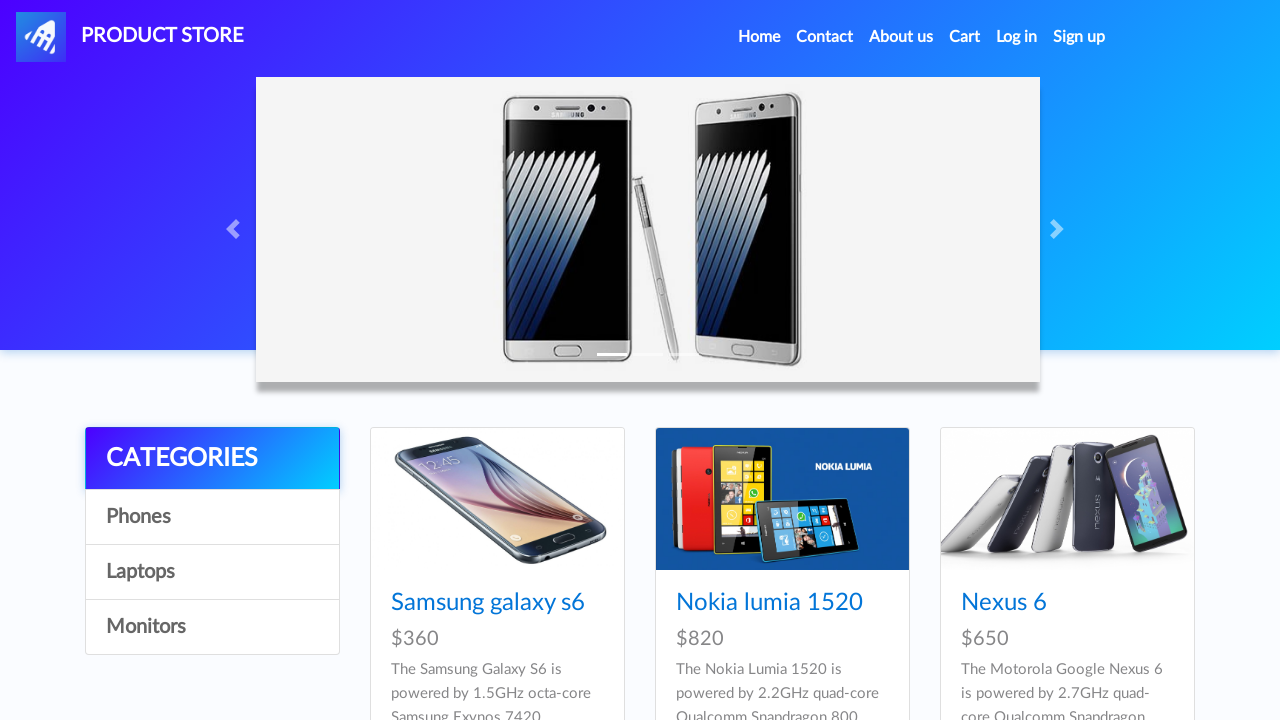

Located Phones category link element
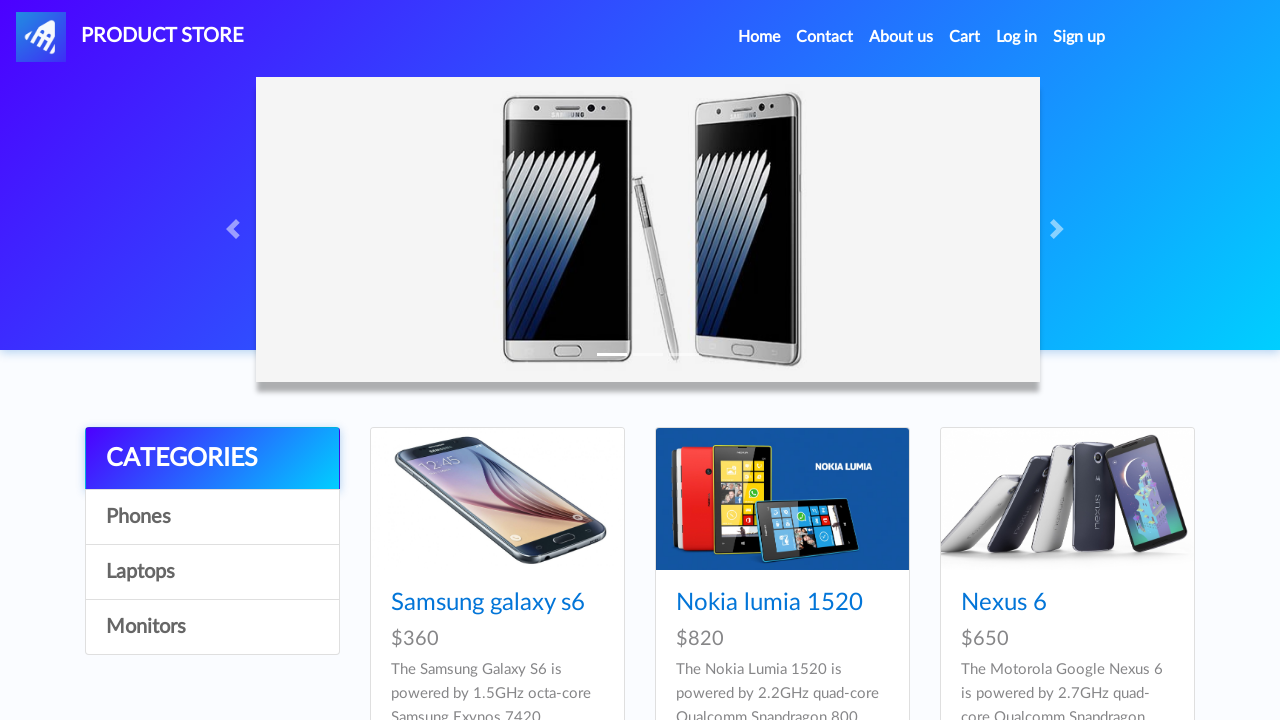

Verified that Phones section is visible on the homepage
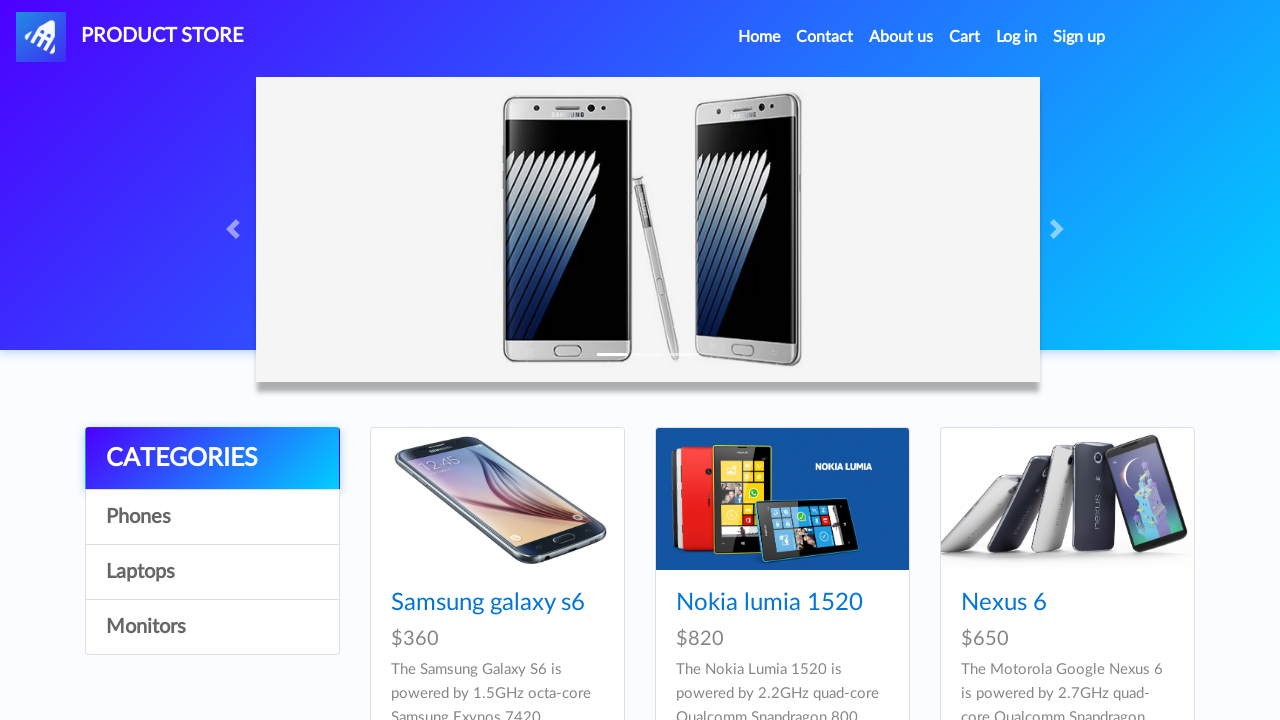

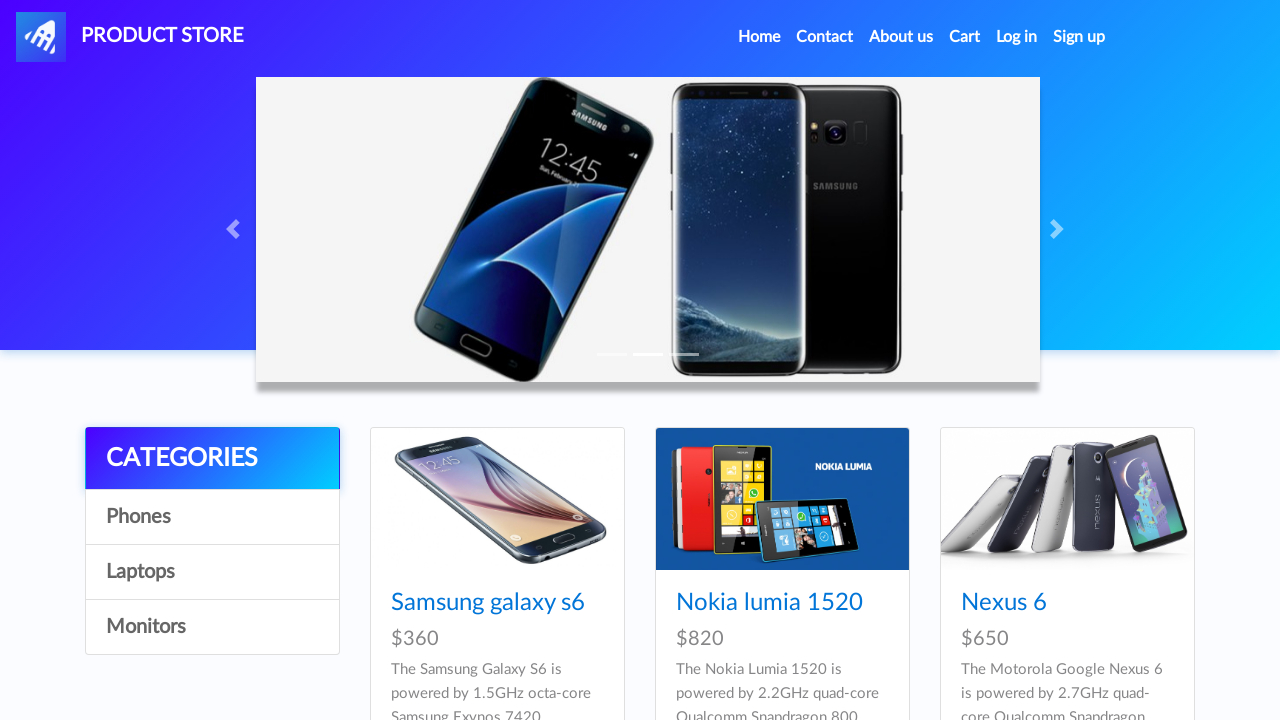